Navigates to the Groww financial services website and maximizes the browser window to verify page loads correctly.

Starting URL: https://groww.in/

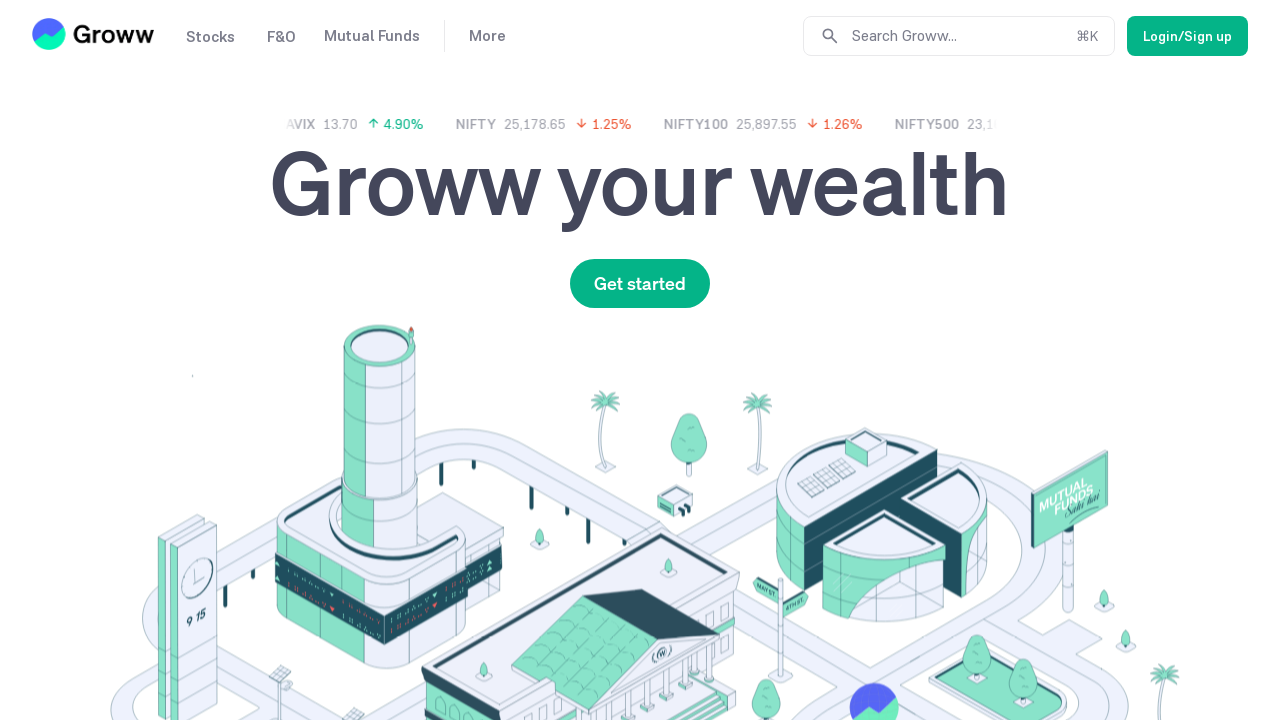

Set default timeout to 2000ms for page operations
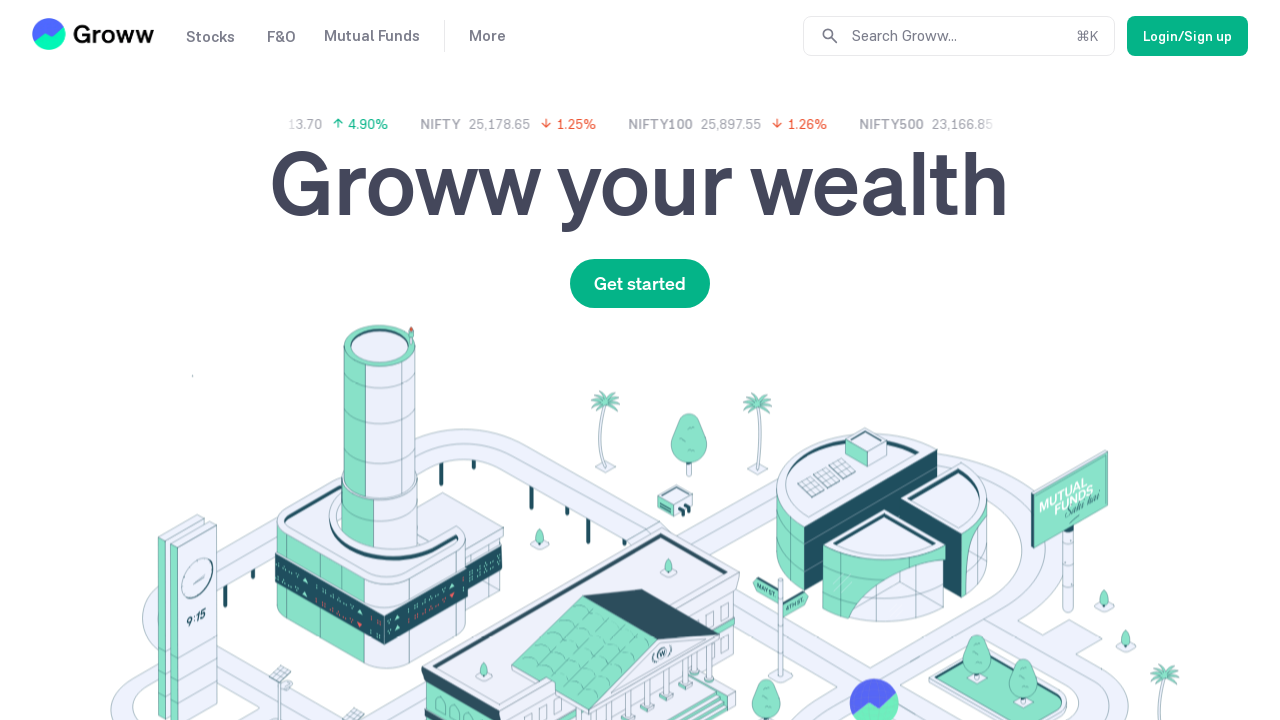

Waited for page load state - Groww financial services website loaded
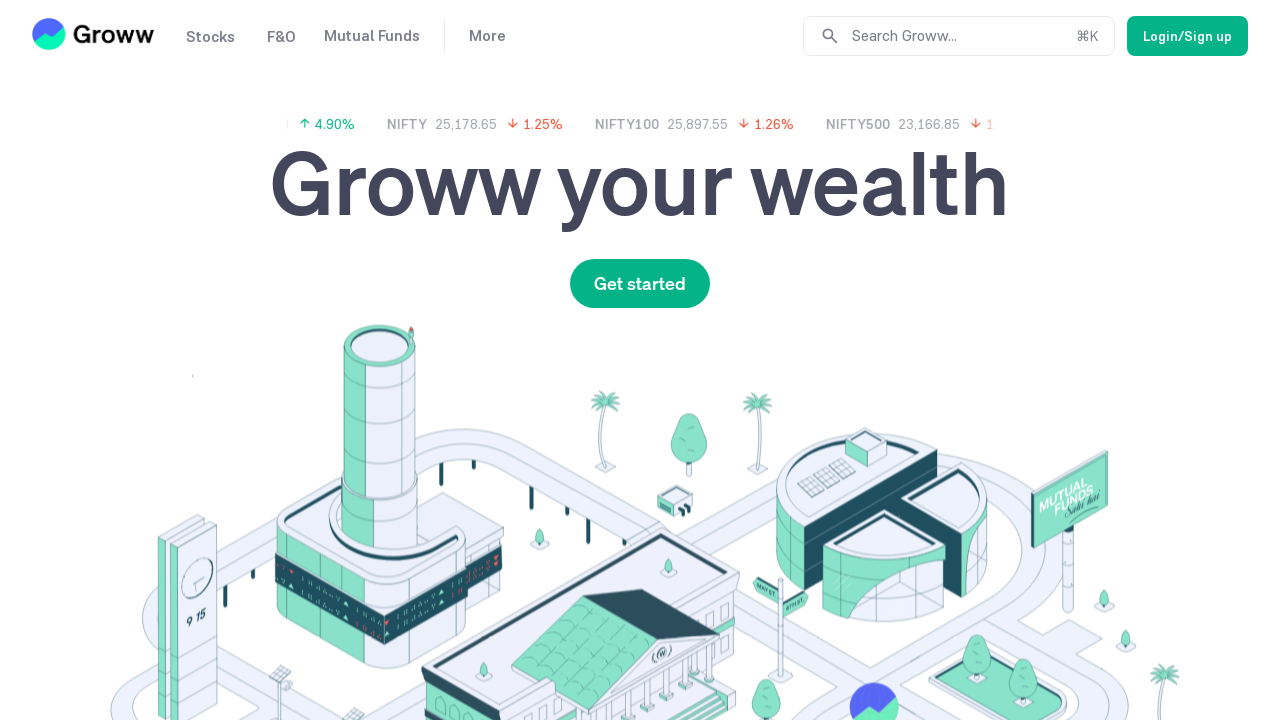

Maximized browser window to 1920x1080 resolution
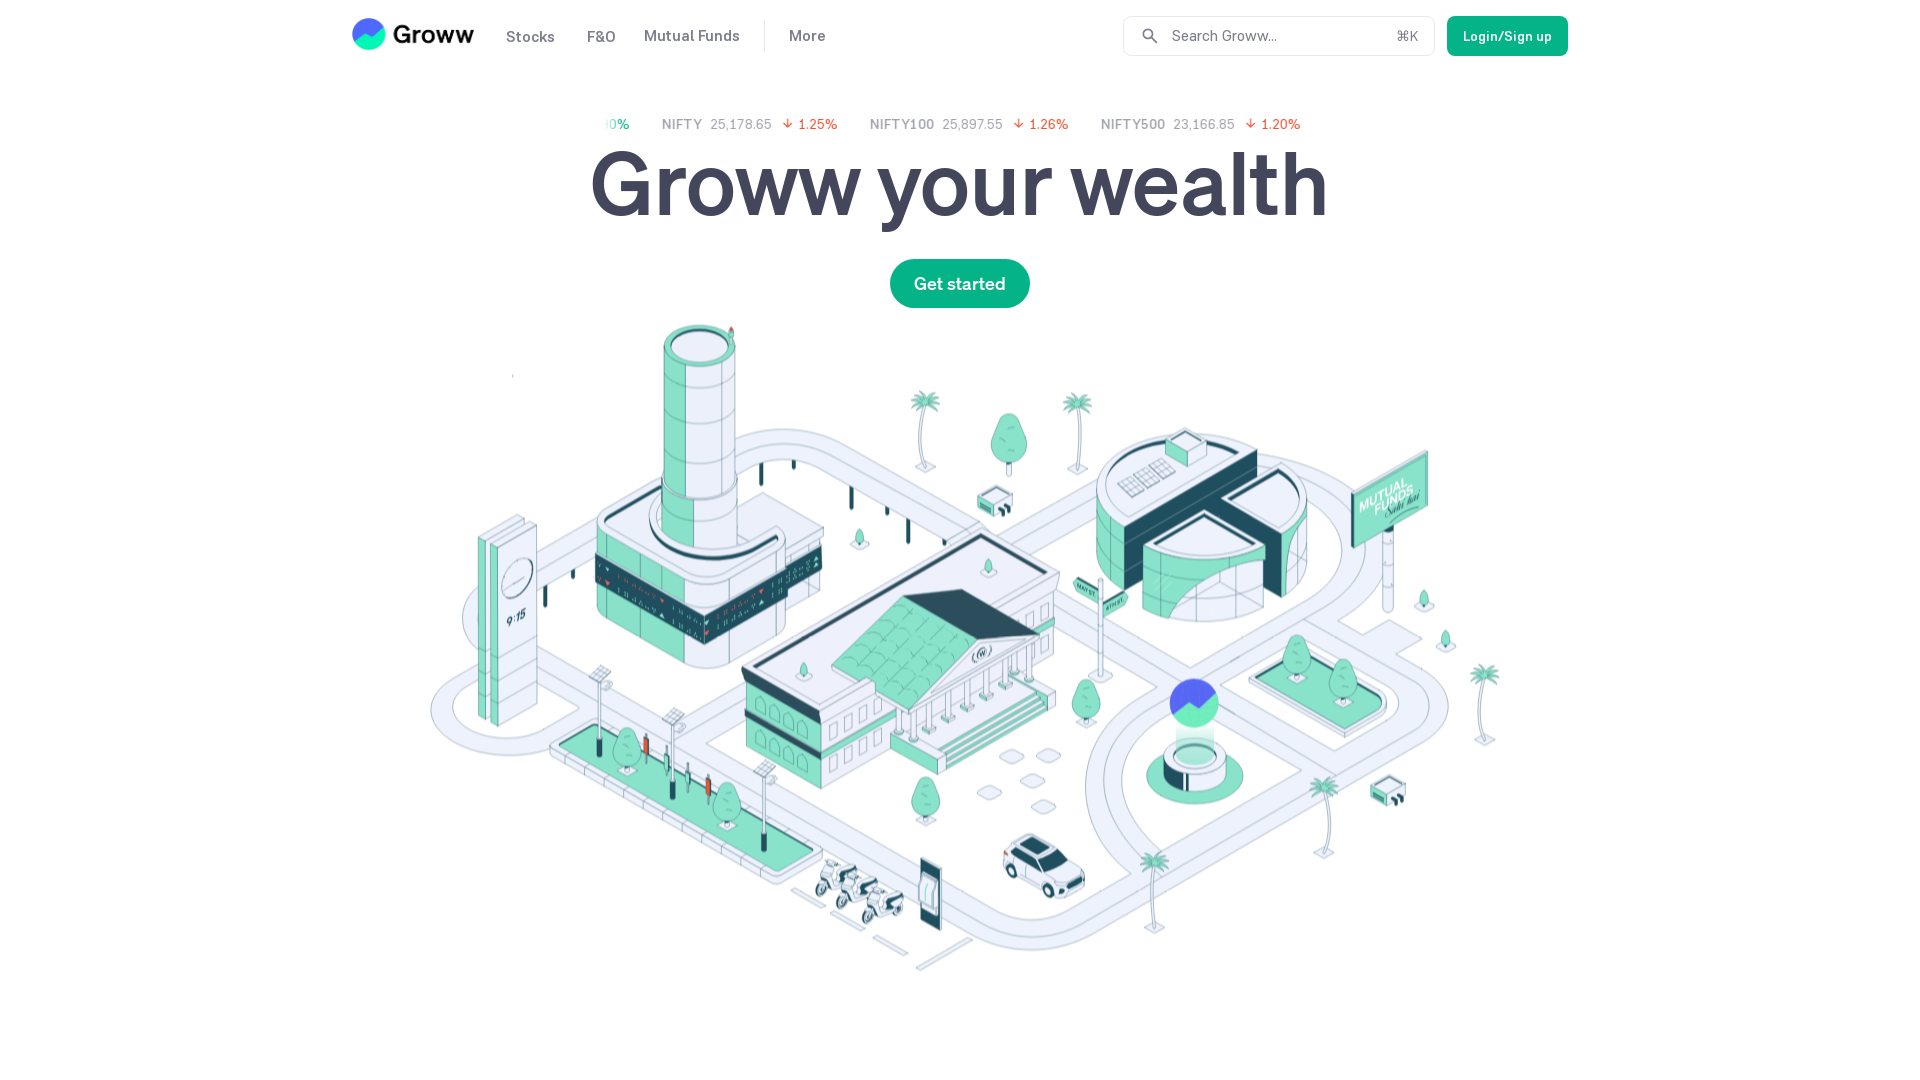

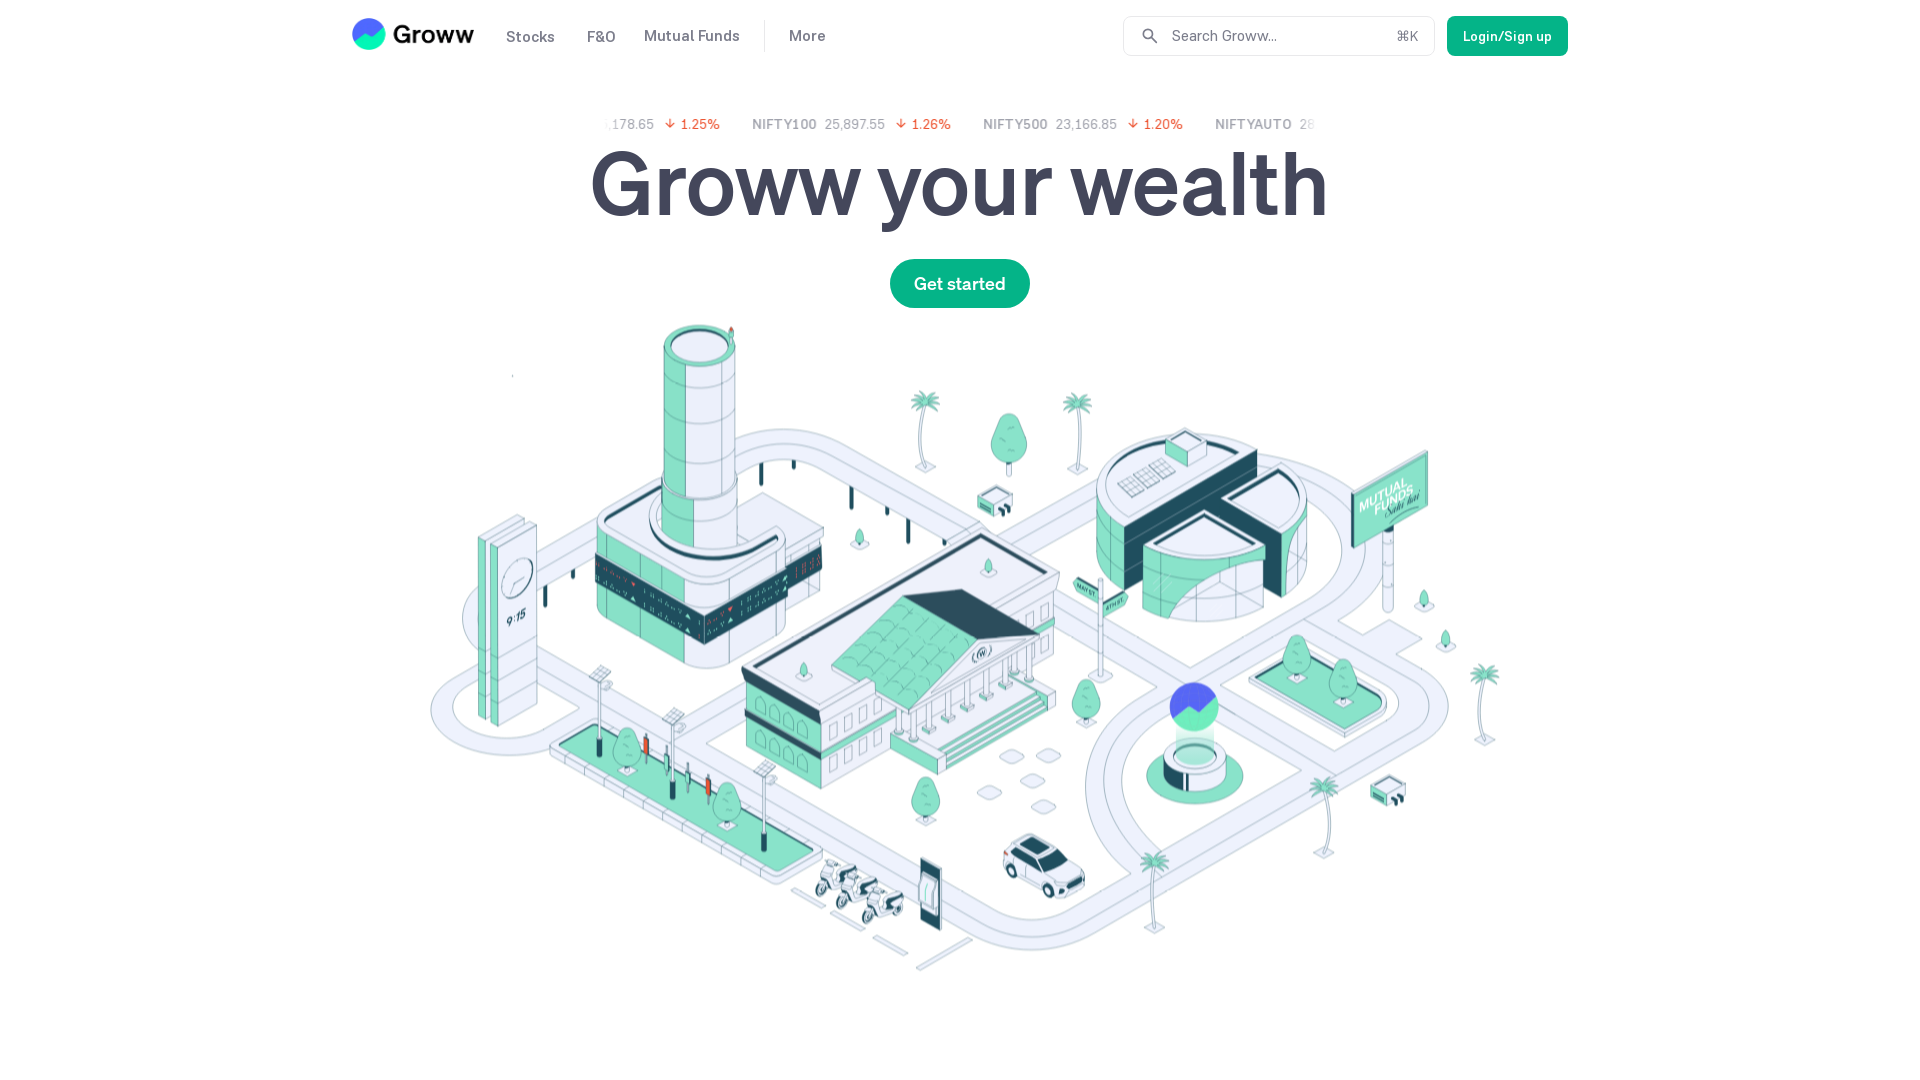